Tests filtering to display all items after viewing other filters

Starting URL: https://demo.playwright.dev/todomvc

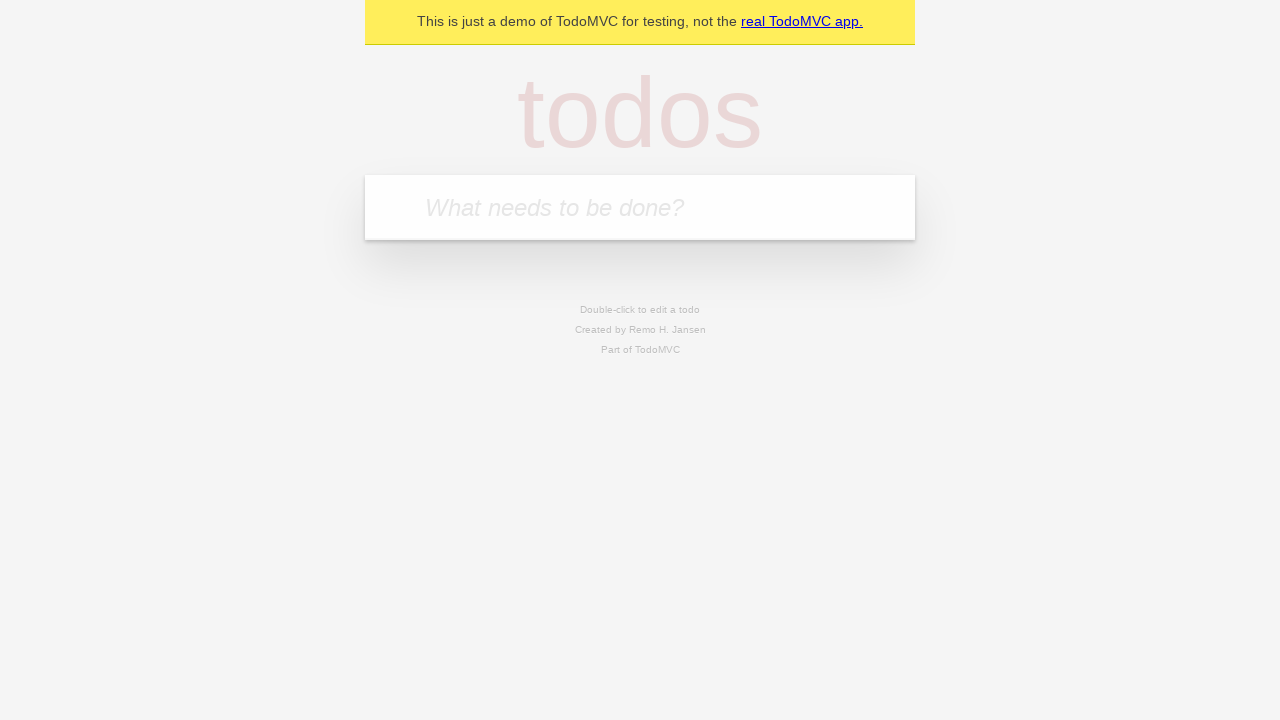

Filled new todo field with 'buy some cheese' on .new-todo
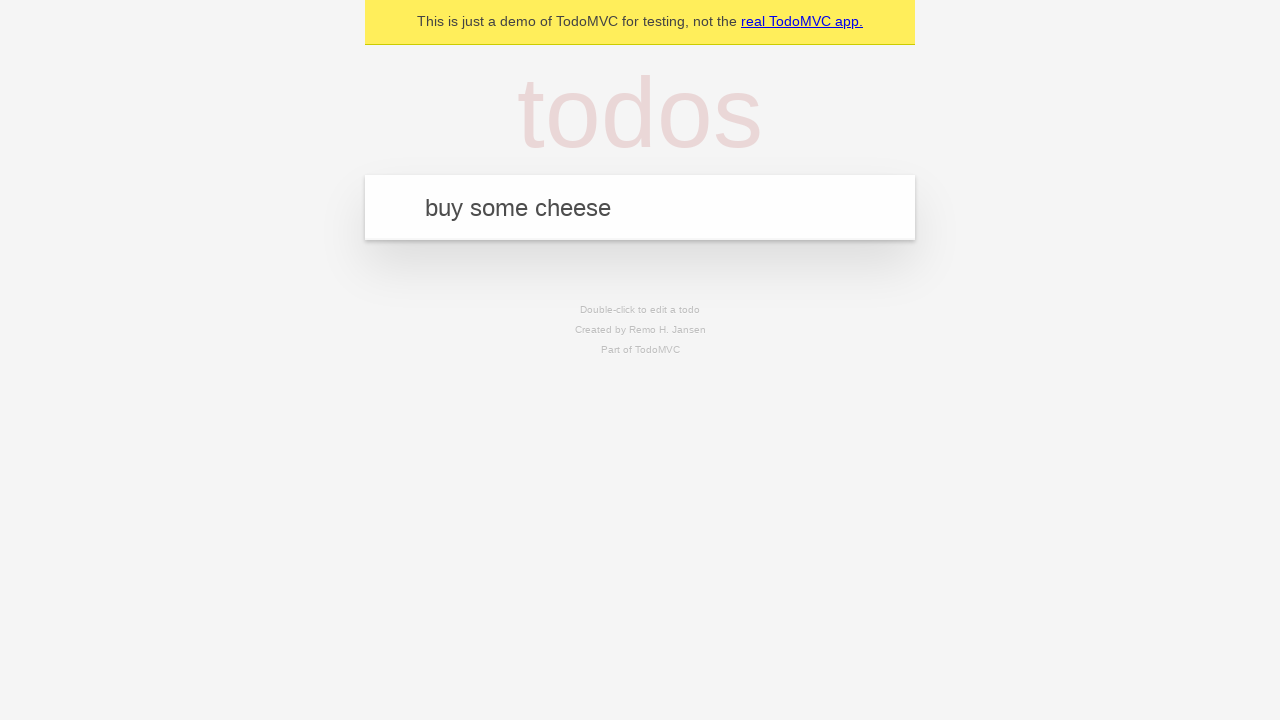

Pressed Enter to add 'buy some cheese' to todo list on .new-todo
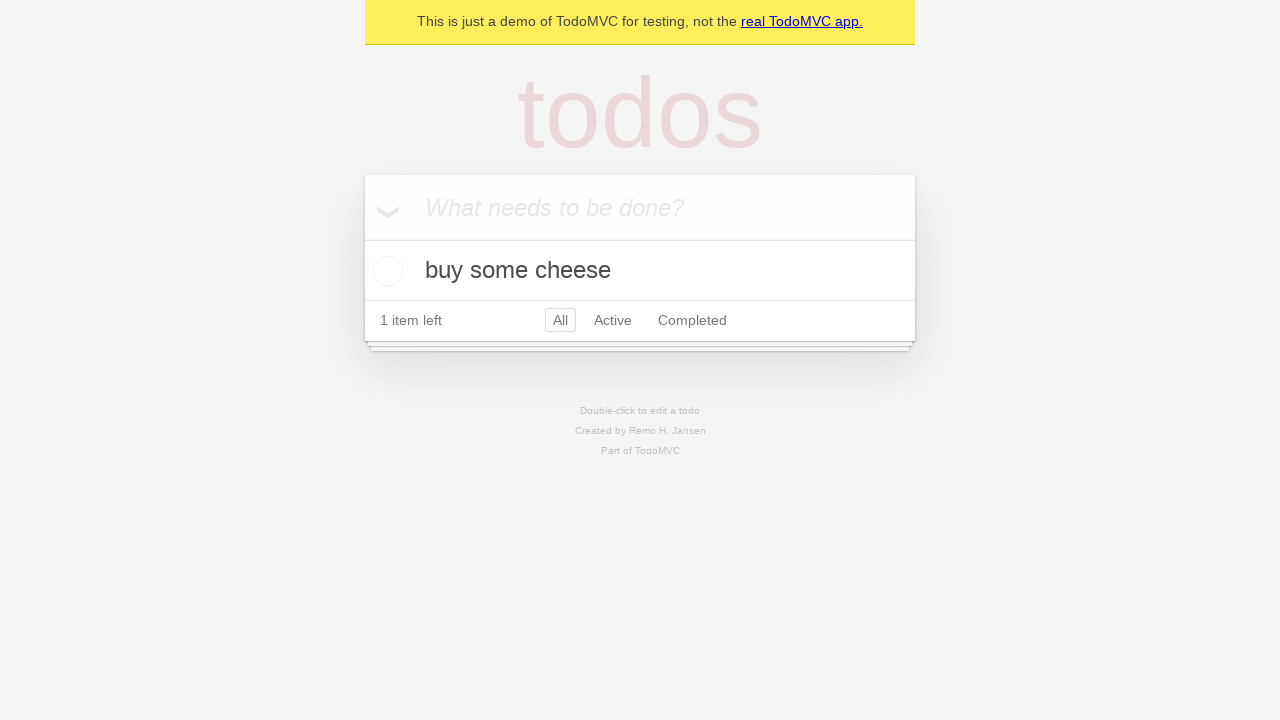

Filled new todo field with 'feed the cat' on .new-todo
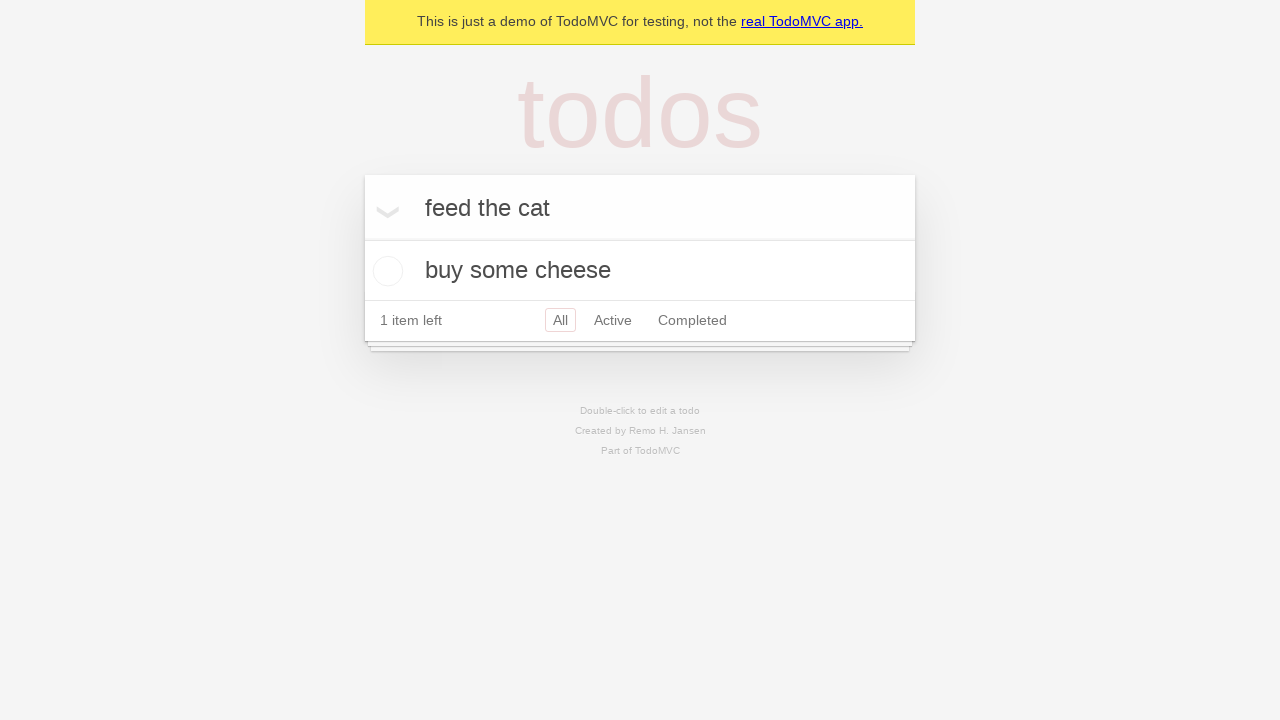

Pressed Enter to add 'feed the cat' to todo list on .new-todo
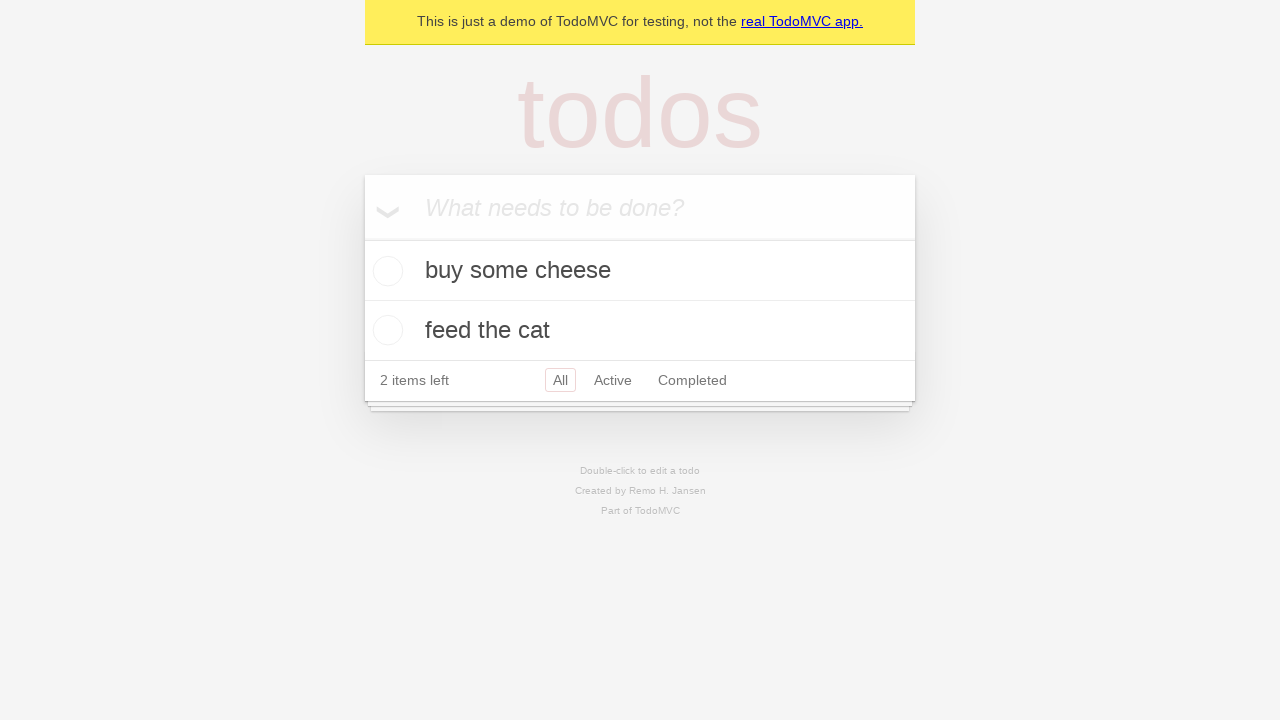

Filled new todo field with 'book a doctors appointment' on .new-todo
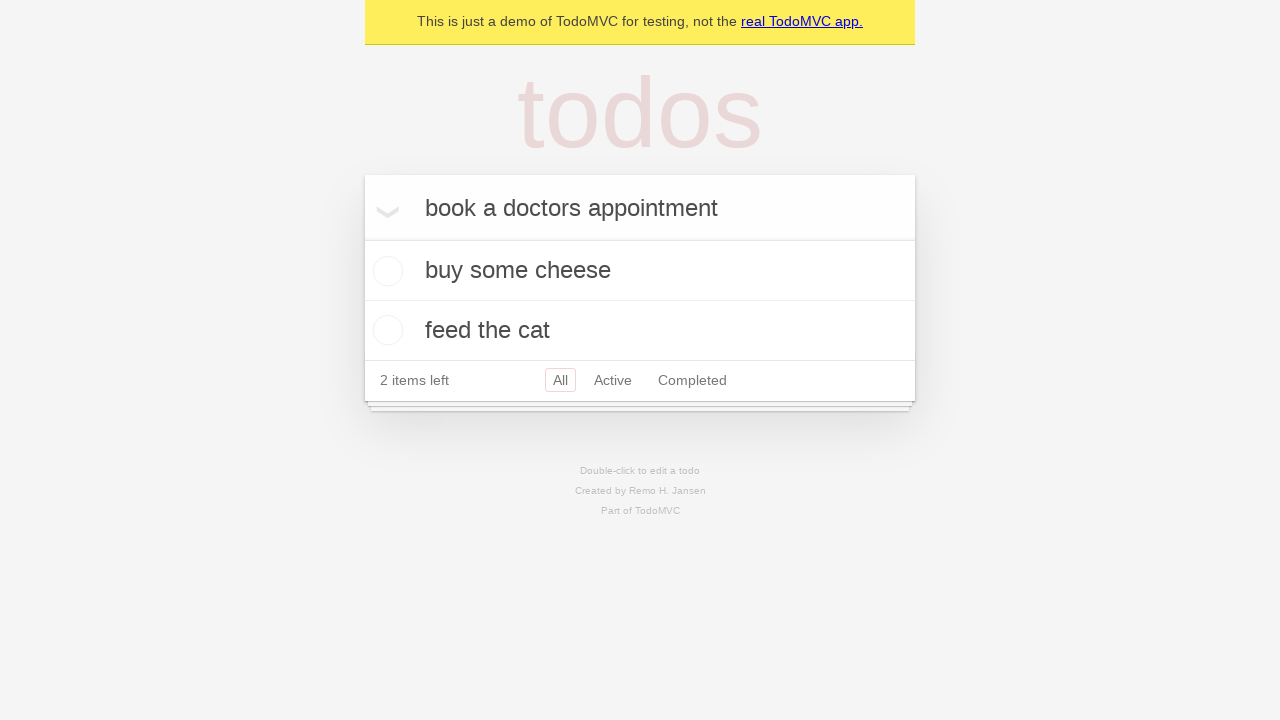

Pressed Enter to add 'book a doctors appointment' to todo list on .new-todo
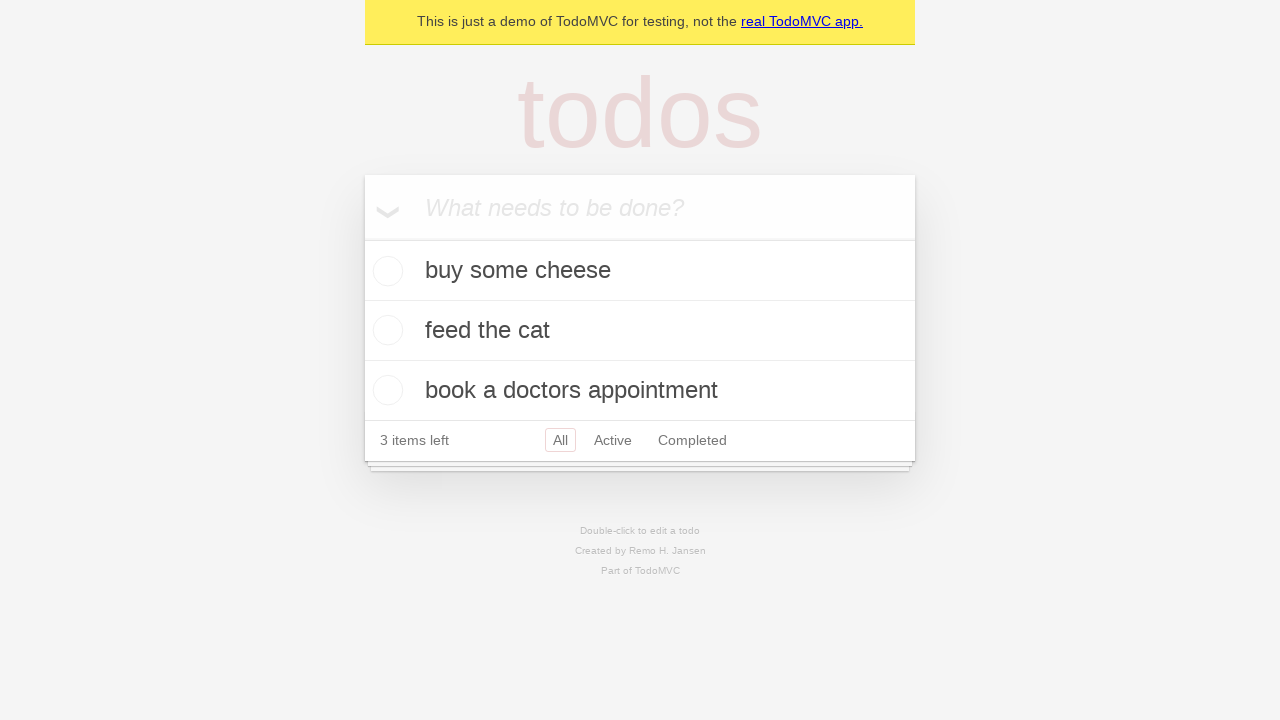

Waited for all three todo items to load
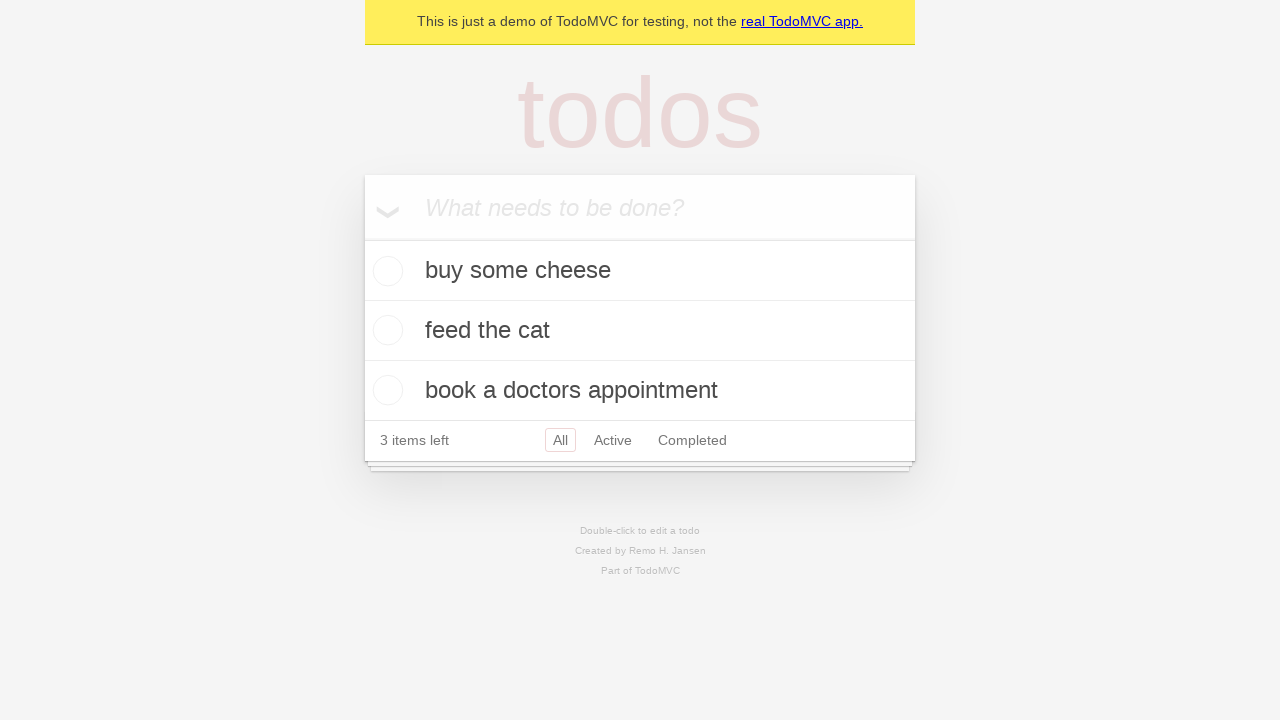

Checked the second todo item as completed at (385, 330) on .todo-list li .toggle >> nth=1
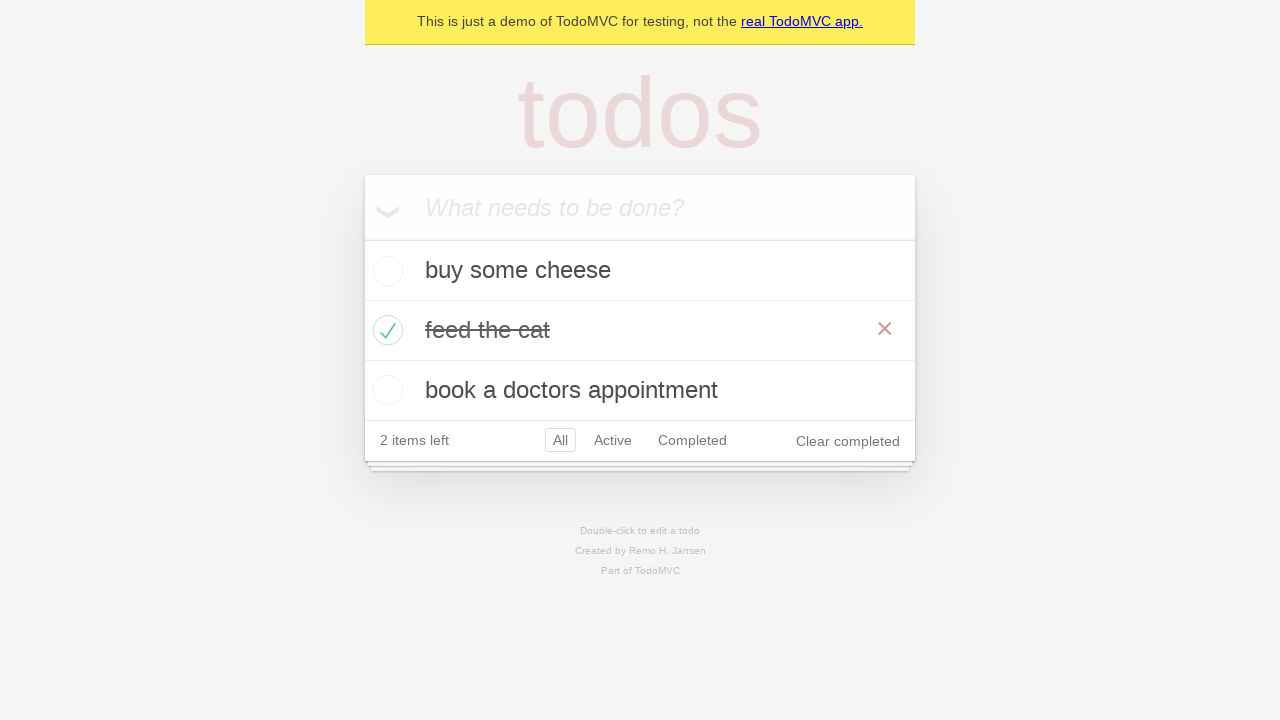

Clicked 'Active' filter to display active todos at (613, 440) on .filters >> text=Active
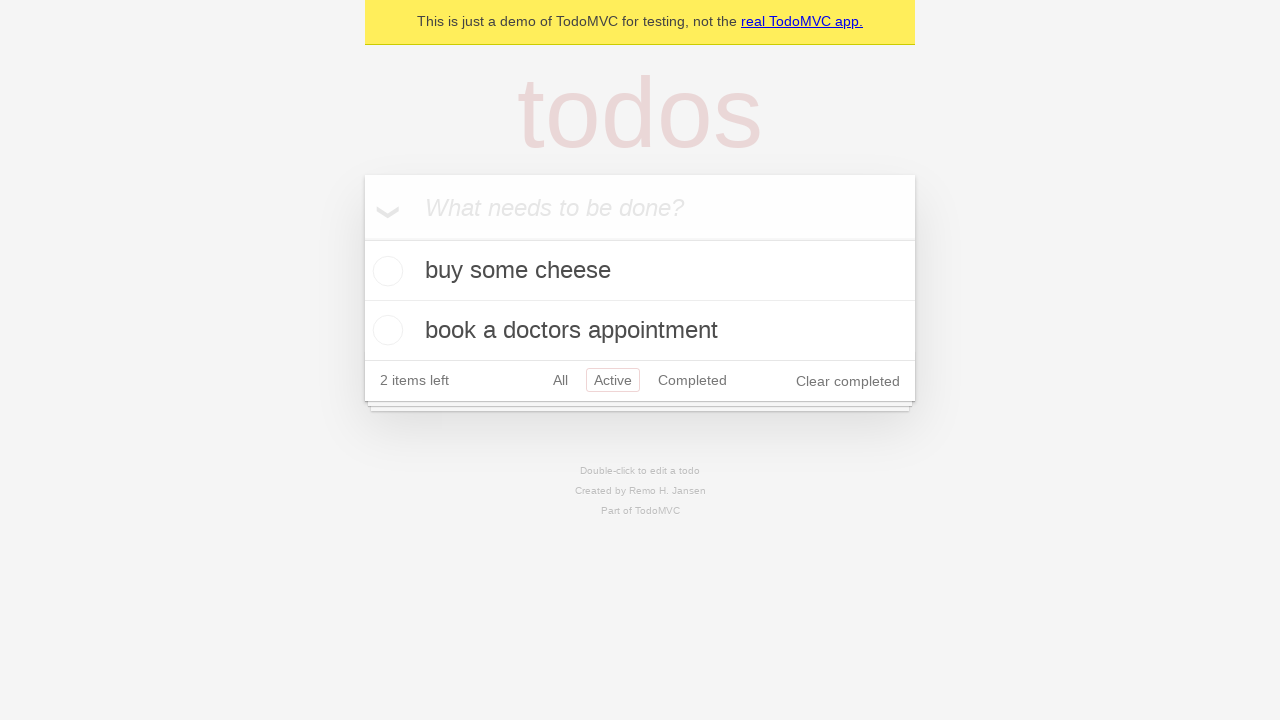

Clicked 'Completed' filter to display completed todos at (692, 380) on .filters >> text=Completed
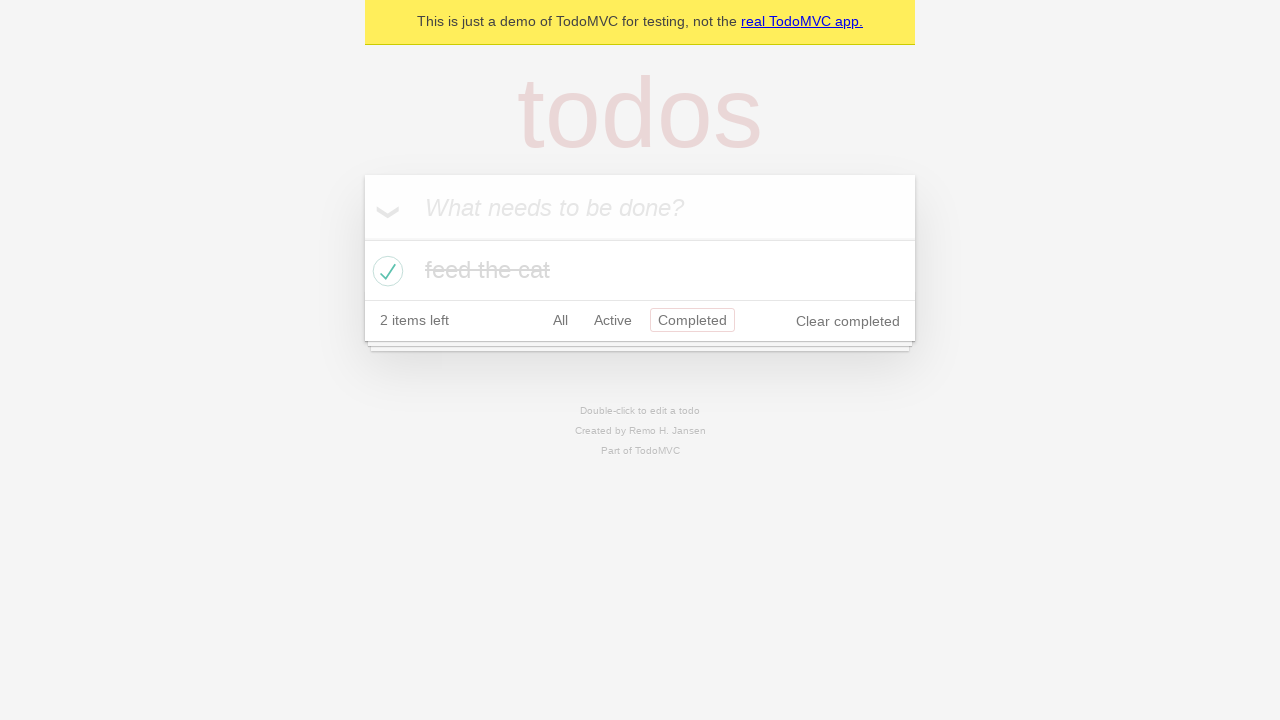

Clicked 'All' filter to display all items at (560, 320) on .filters >> text=All
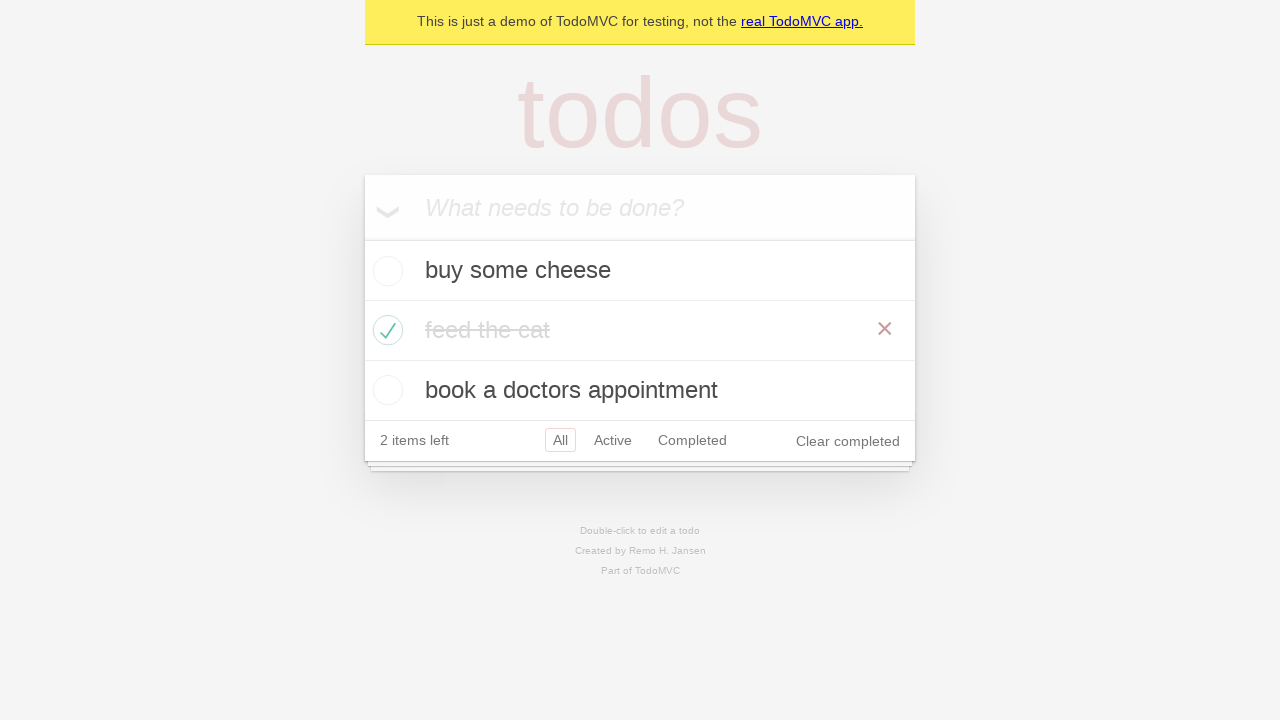

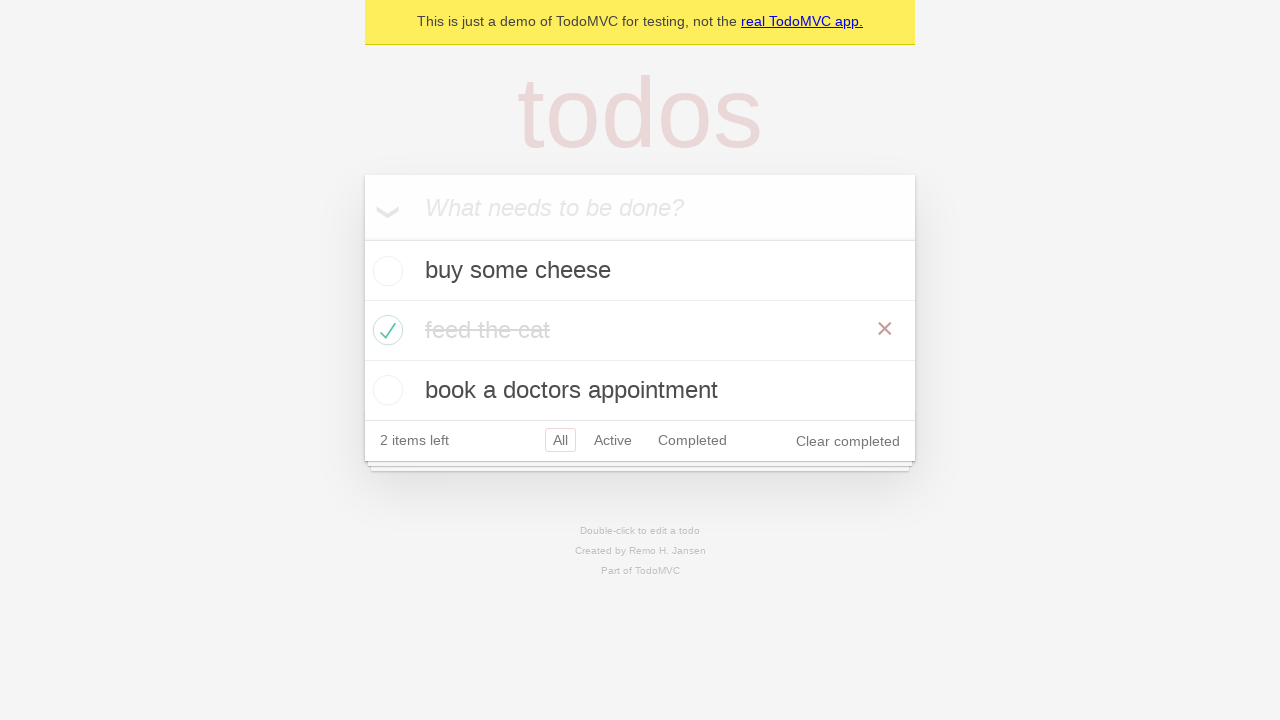